Tests the Misc section of the Cypress example site by clicking on the Misc navigation link and interacting with table elements by clicking on specific user names.

Starting URL: https://example.cypress.io/

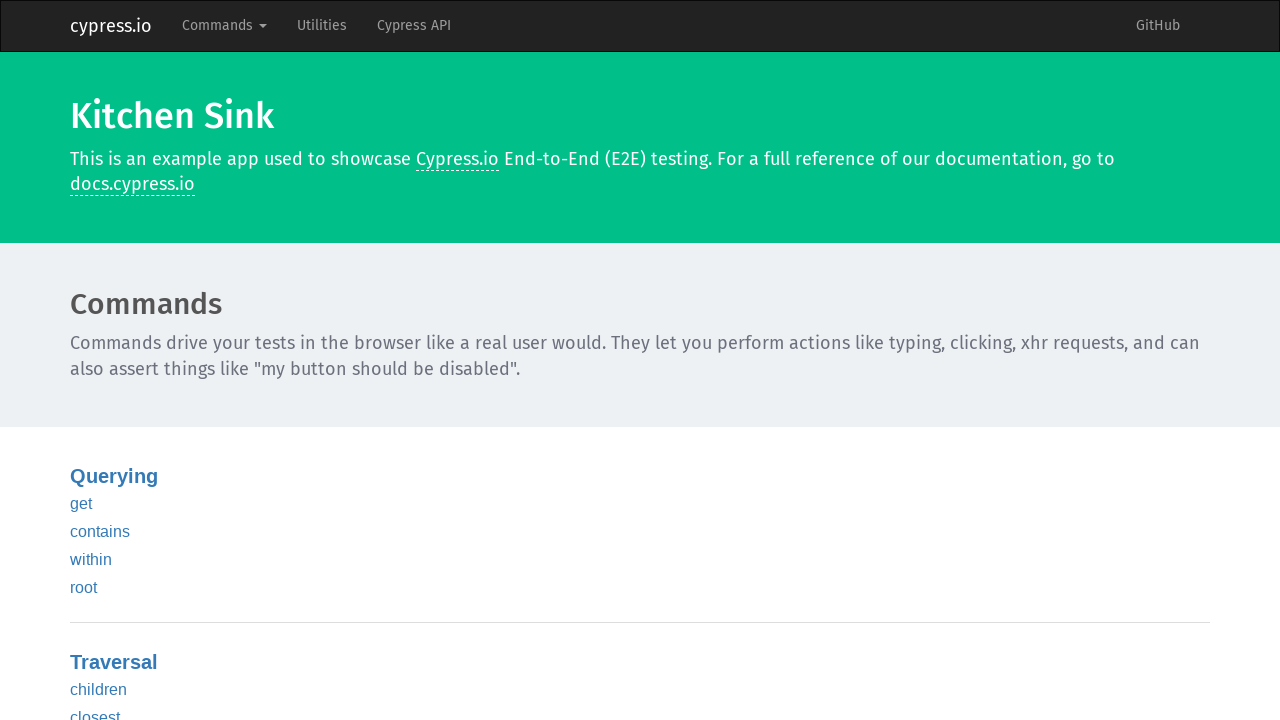

Verified page title is 'Cypress.io: Kitchen Sink'
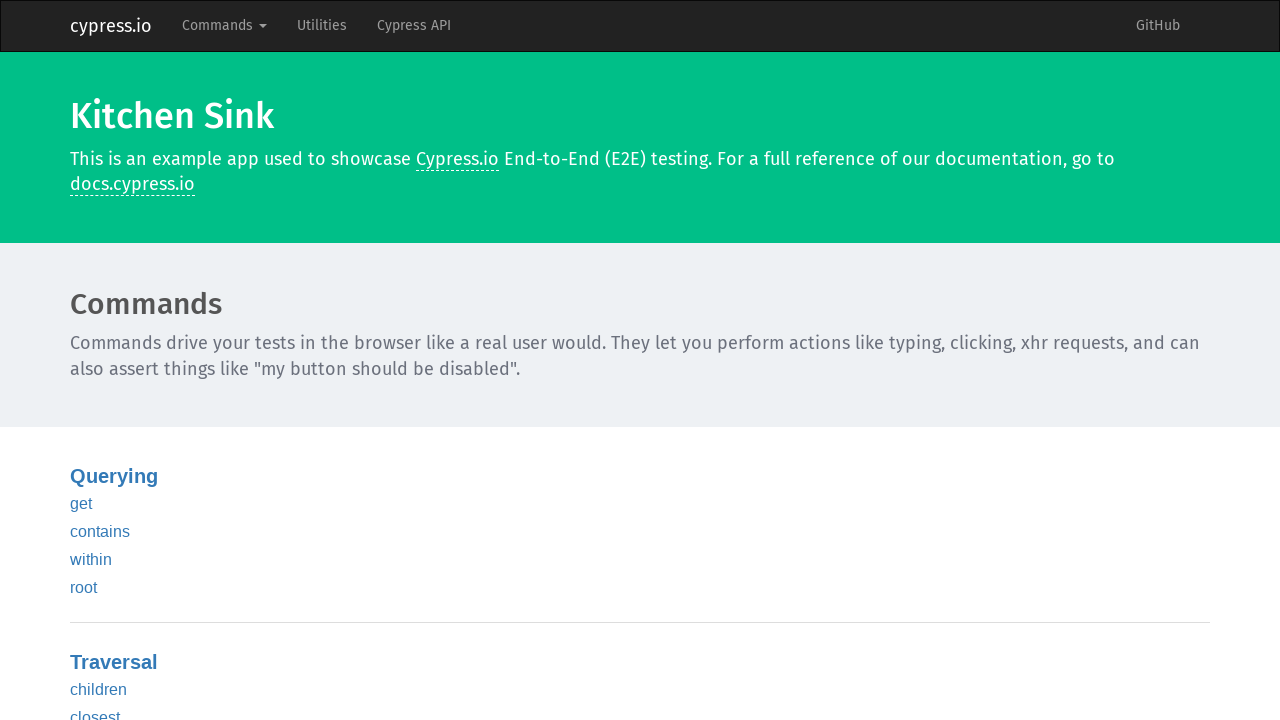

Located Misc navigation link
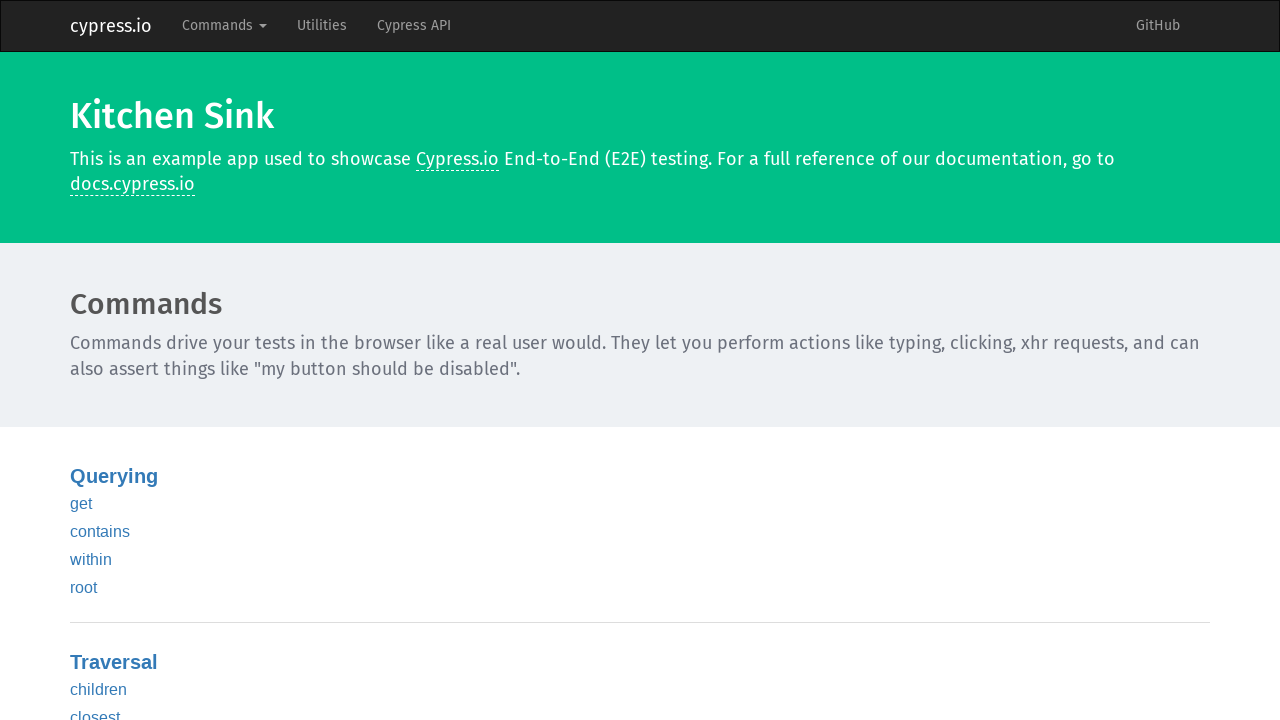

Verified Misc navigation link is visible
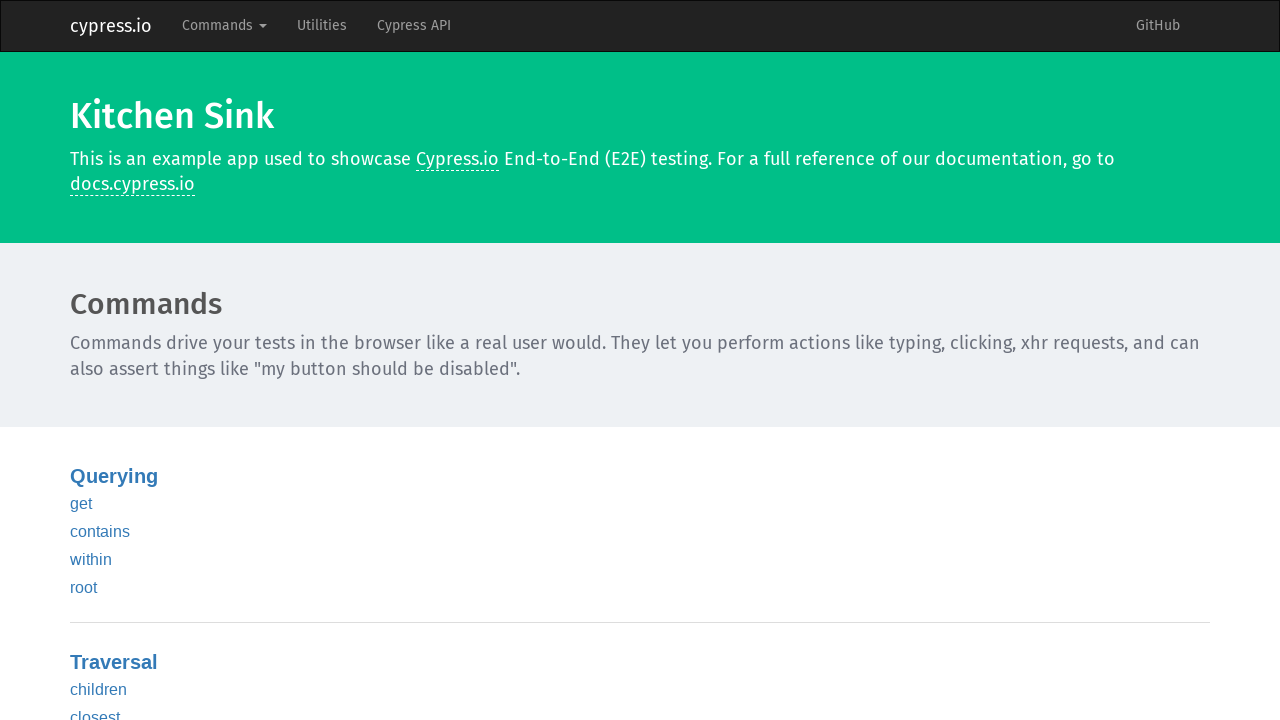

Clicked on Misc navigation link at (92, 360) on xpath=//ul[@class='home-list']//a[normalize-space()='Misc']
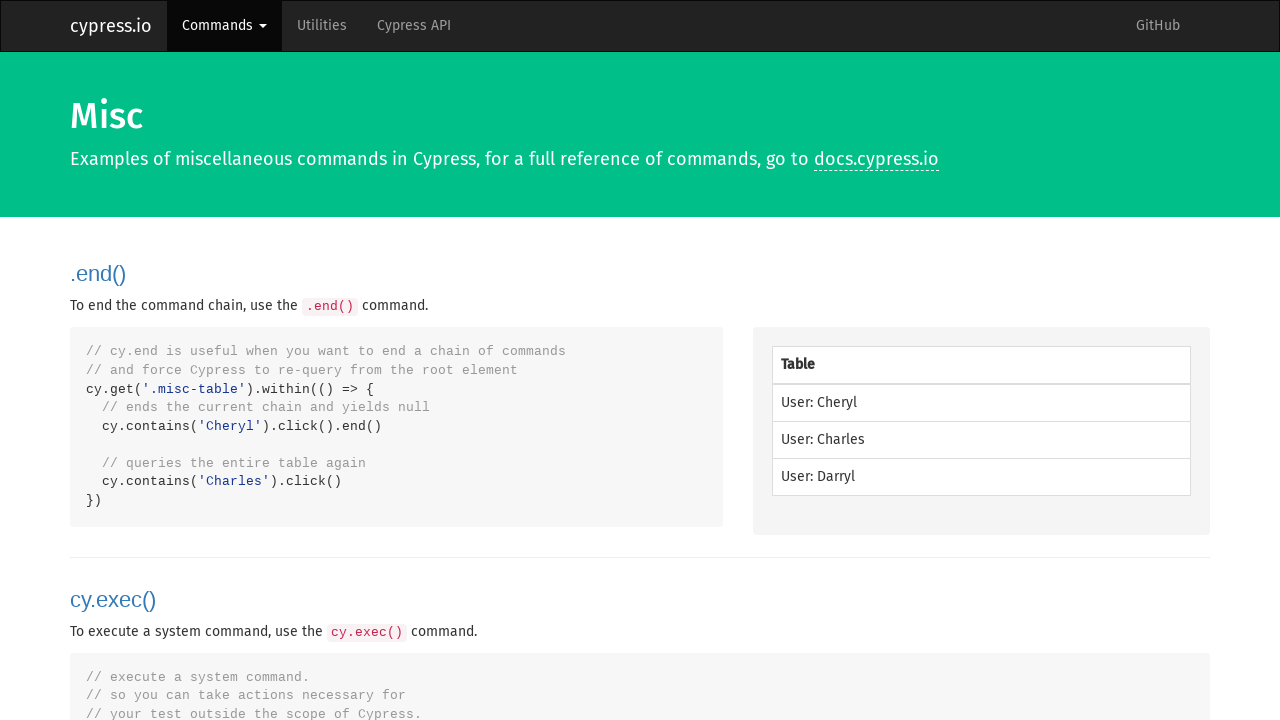

Located misc table element
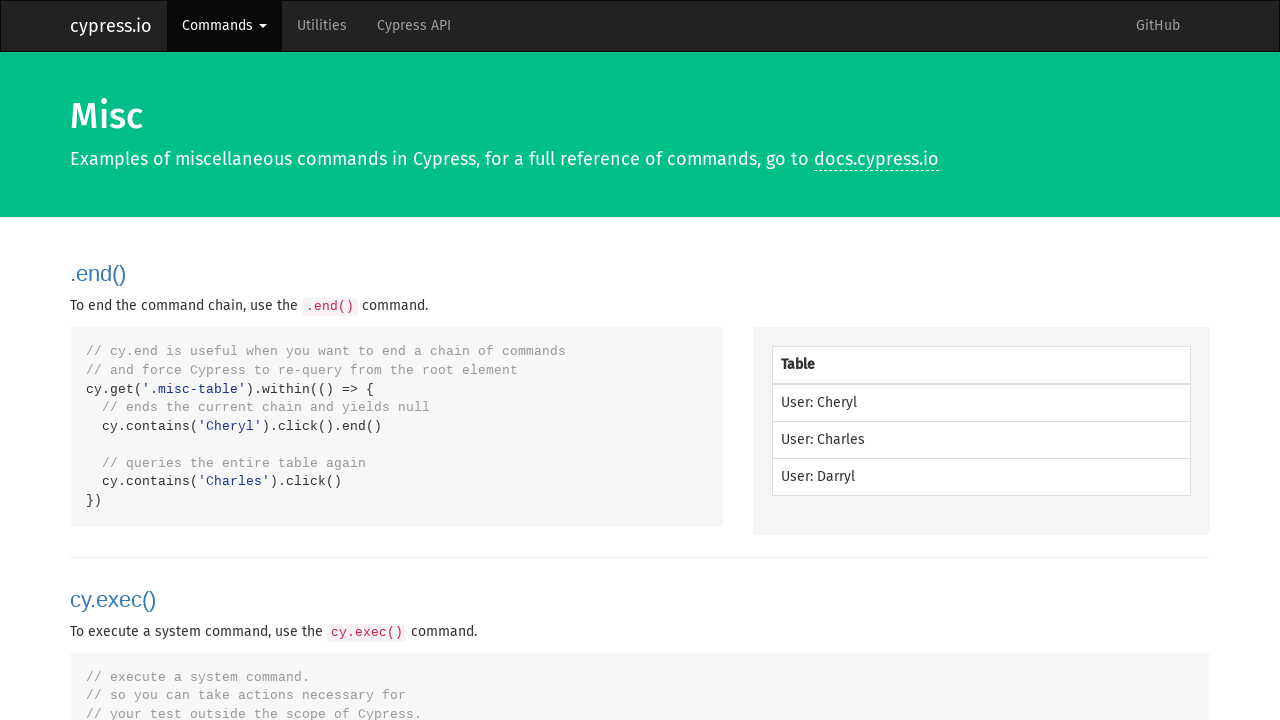

Waited for misc table to load
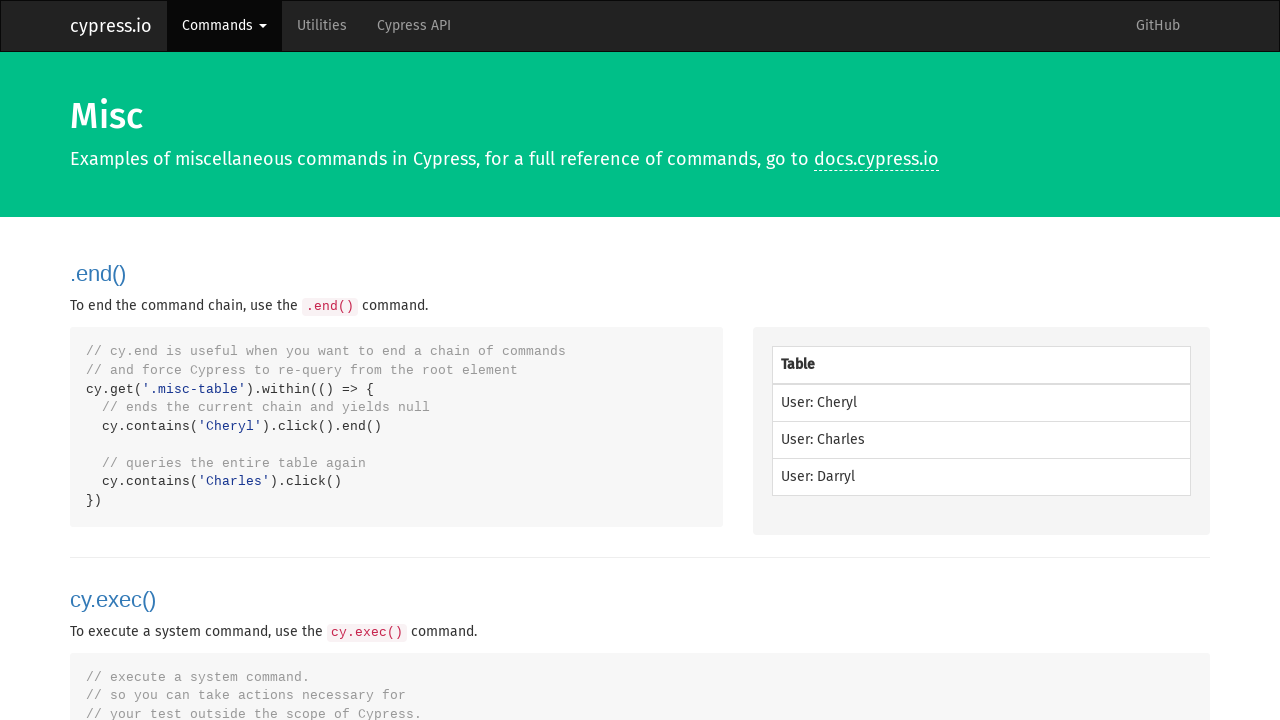

Clicked on Cheryl in the table at (981, 403) on .misc-table >> text=Cheryl
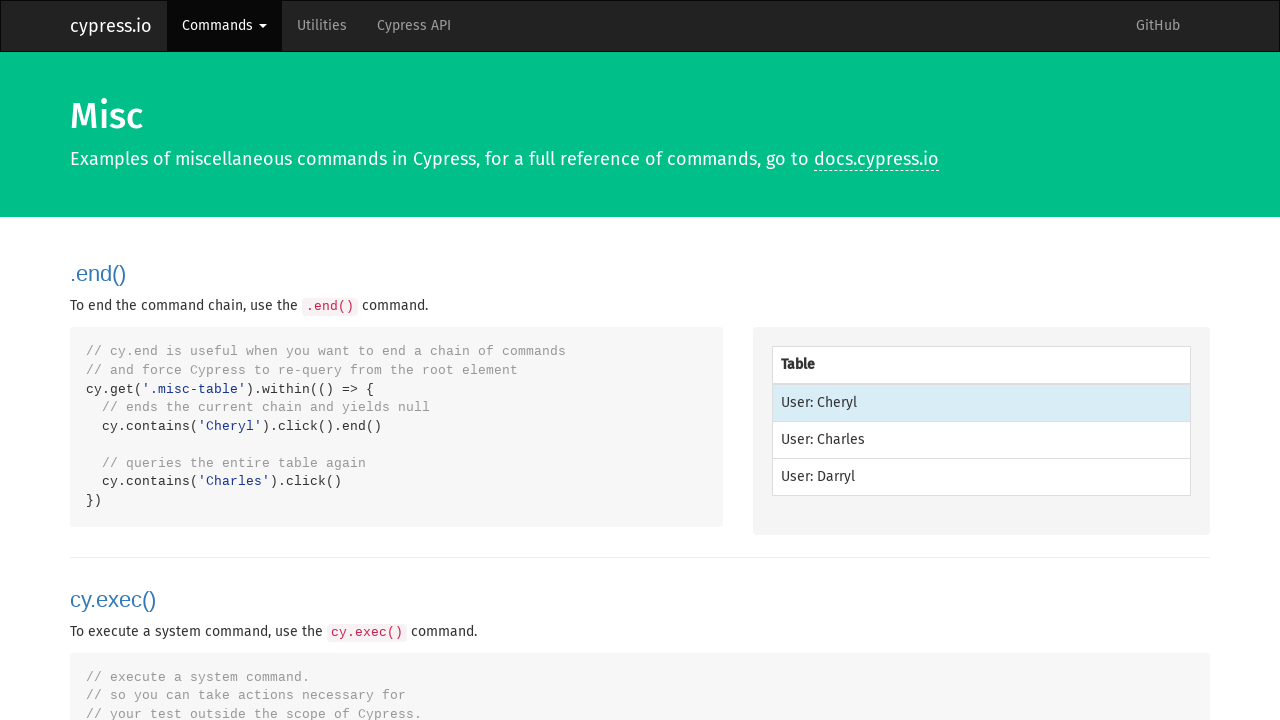

Clicked on Charles in the table at (981, 440) on td:has-text("User: Charles")
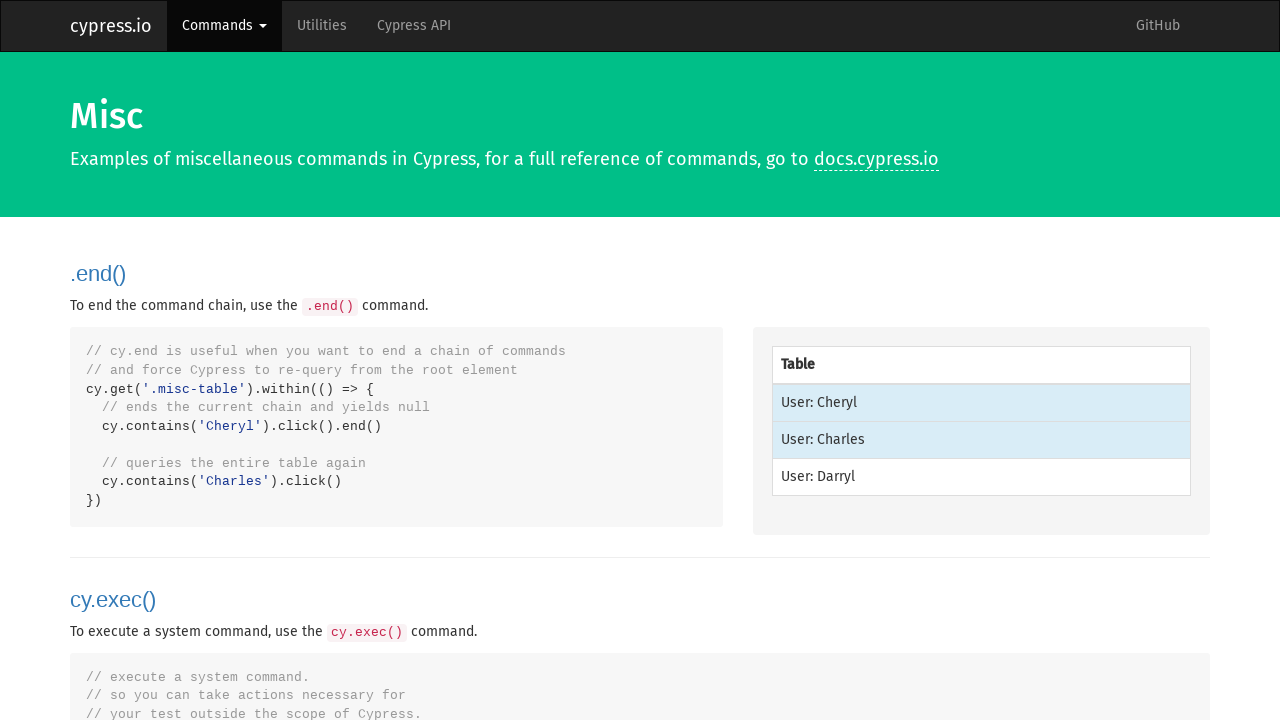

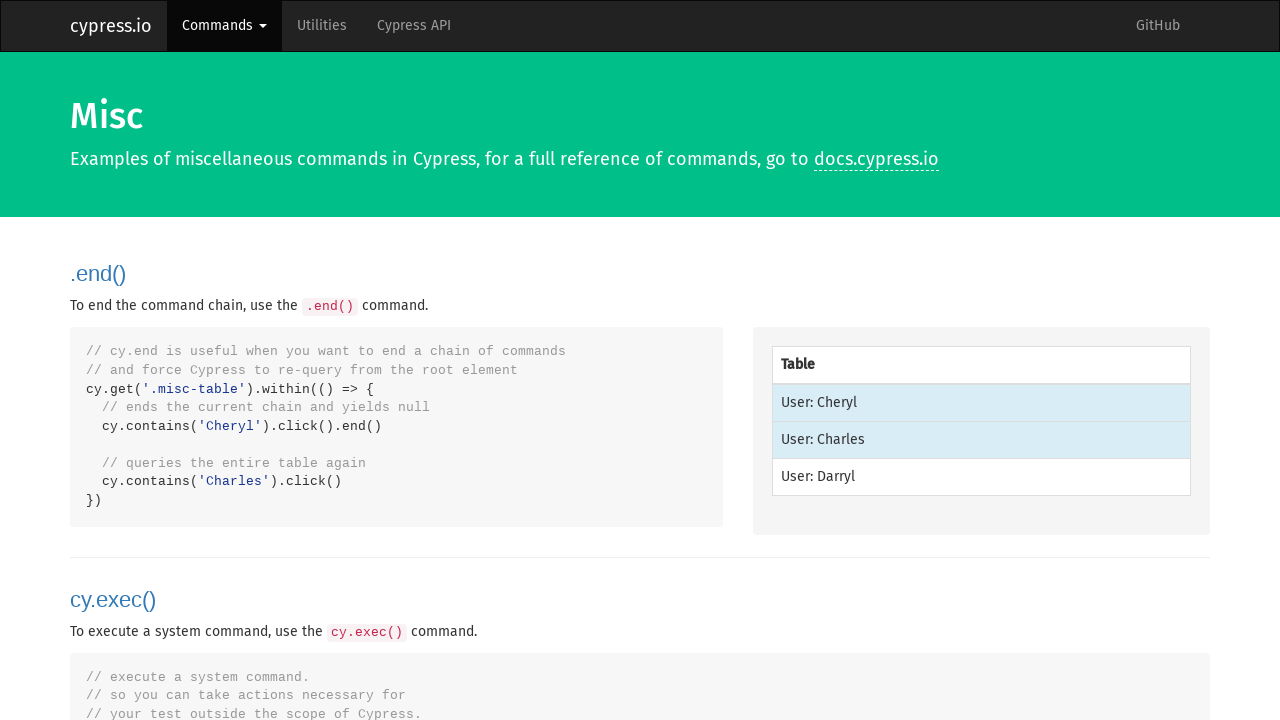